Tests checkbox functionality by ensuring both checkboxes on the page are selected

Starting URL: https://the-internet.herokuapp.com/checkboxes

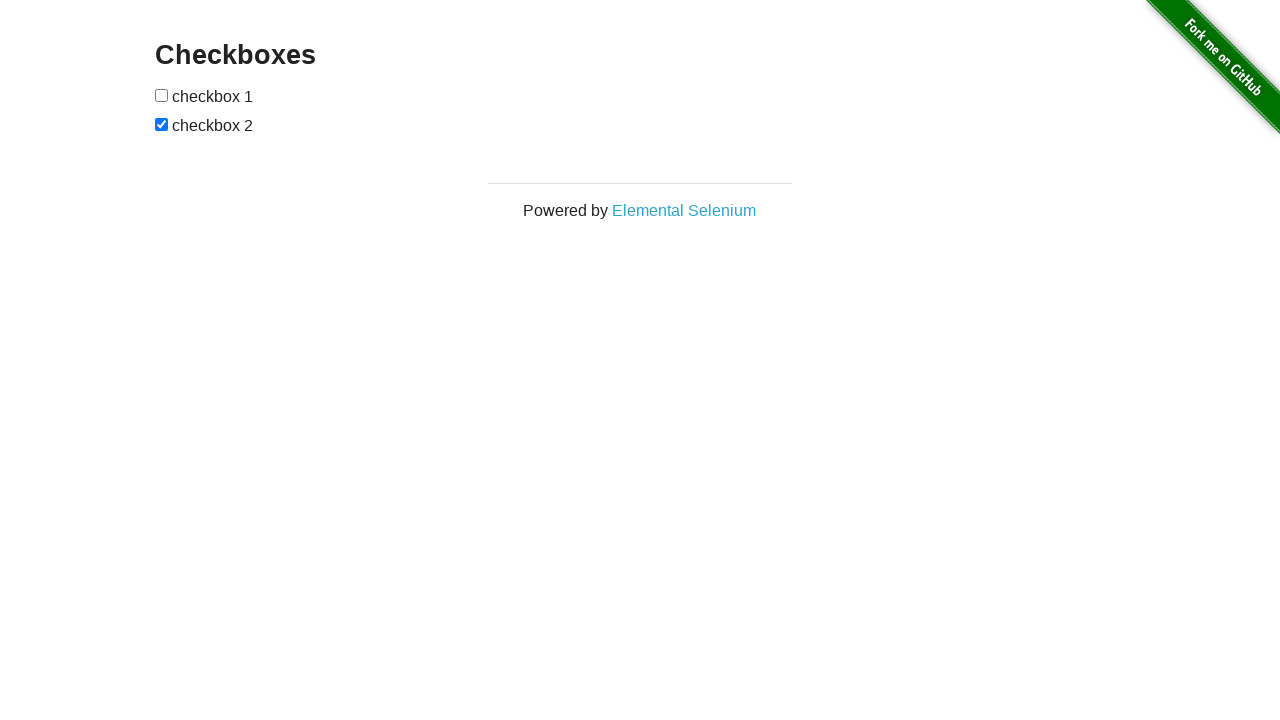

Navigated to checkbox test page
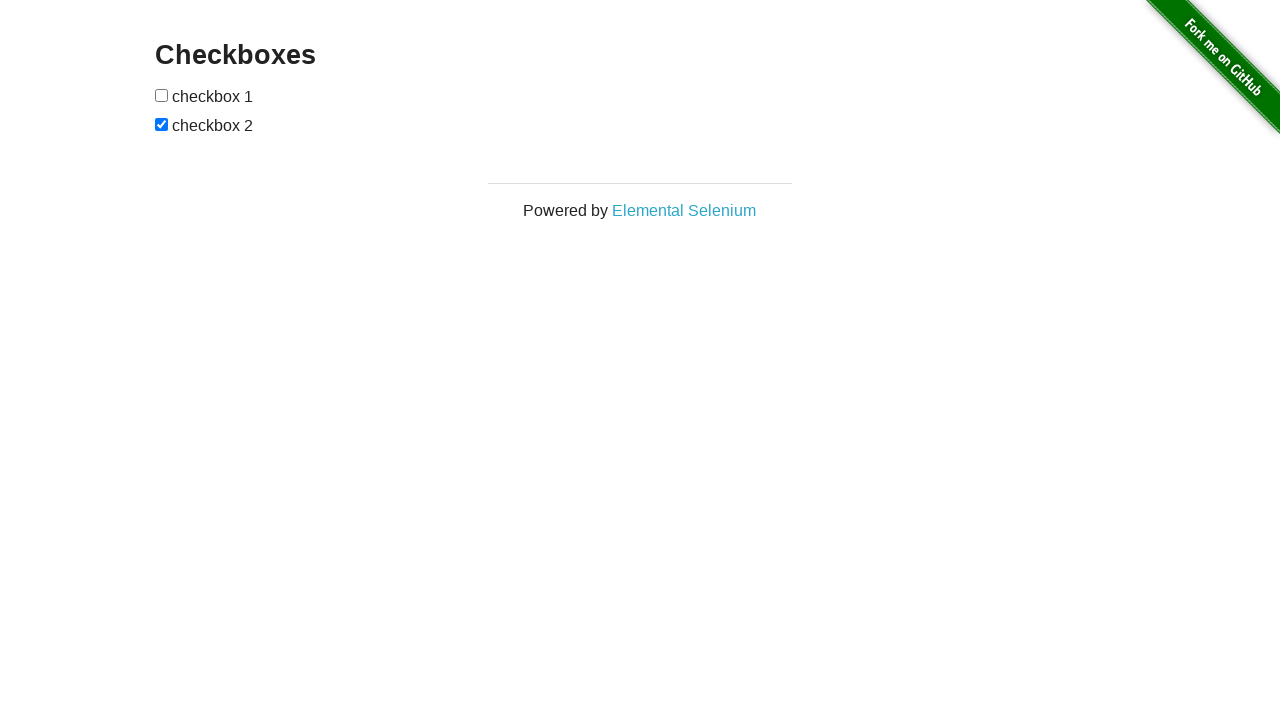

Located first checkbox element
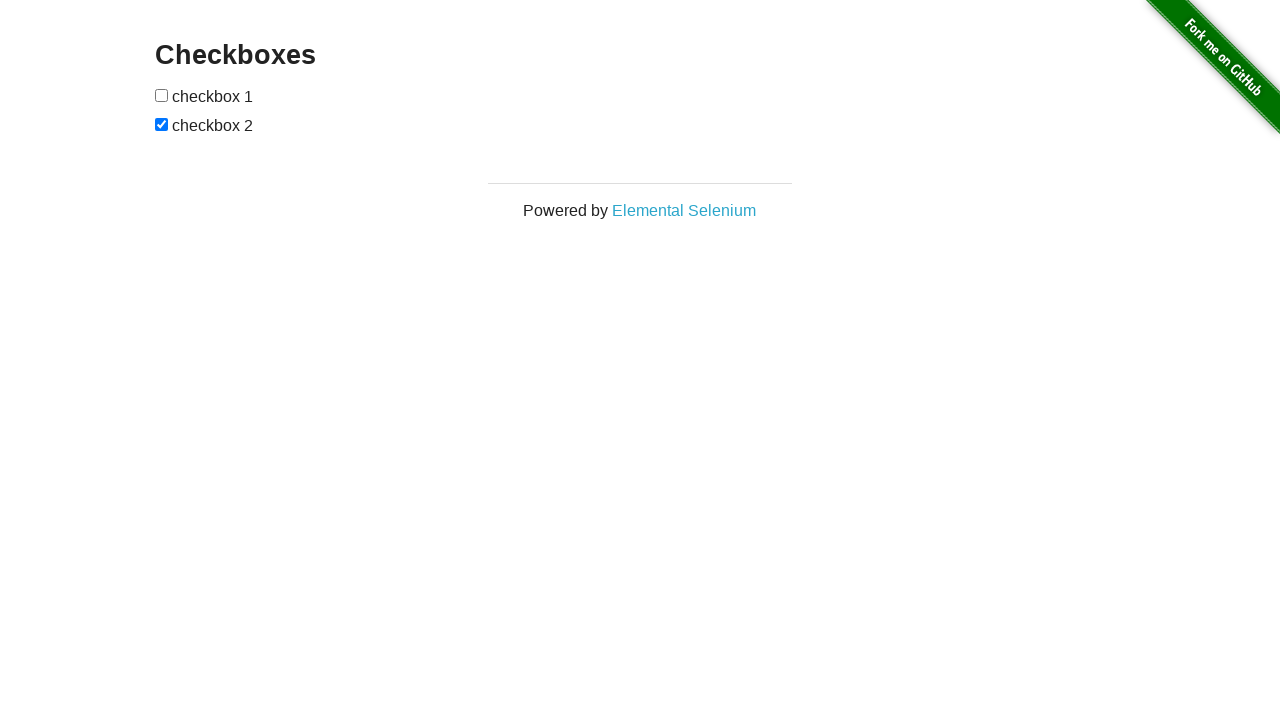

Located second checkbox element
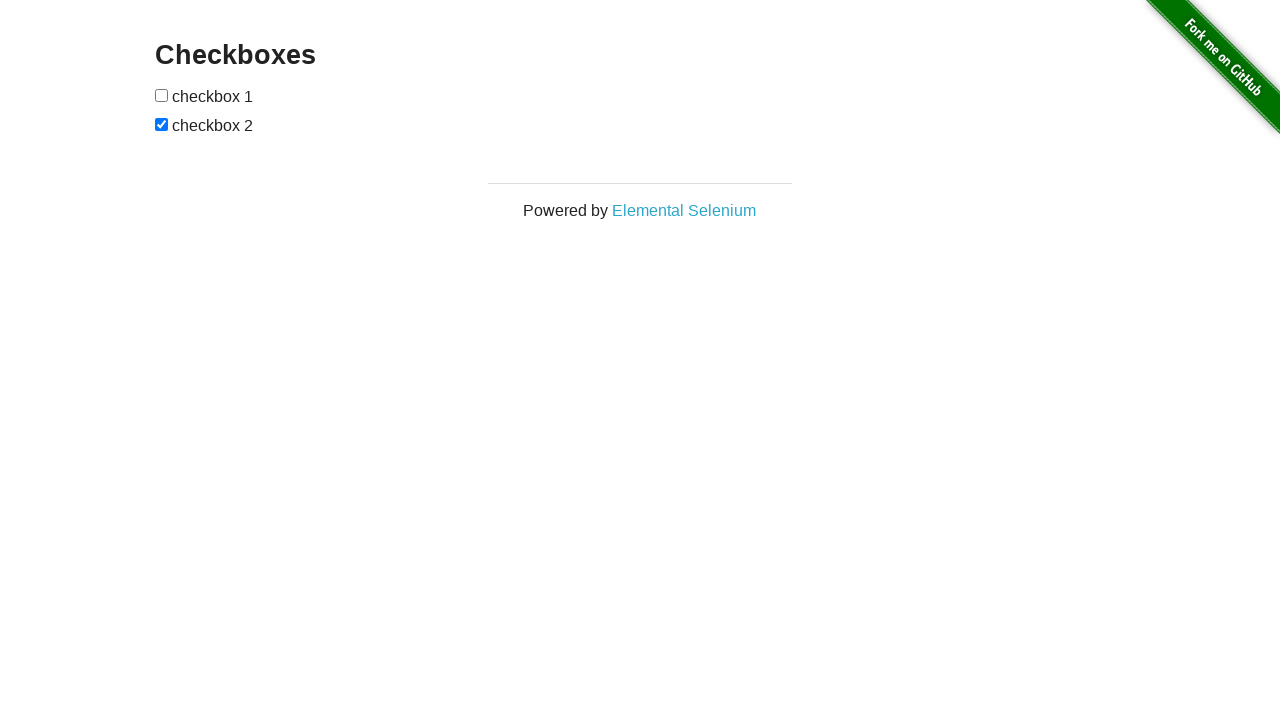

Checked first checkbox state
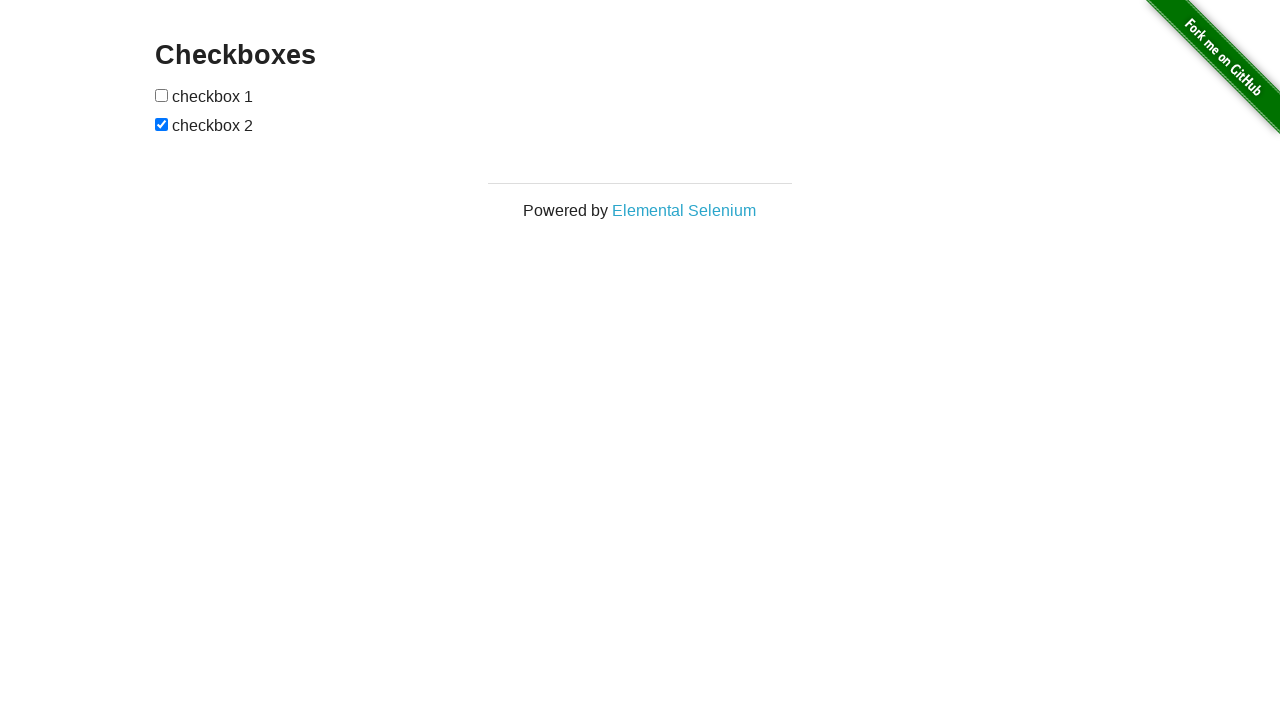

Clicked first checkbox to select it at (162, 95) on (//input[@type='checkbox'])[1]
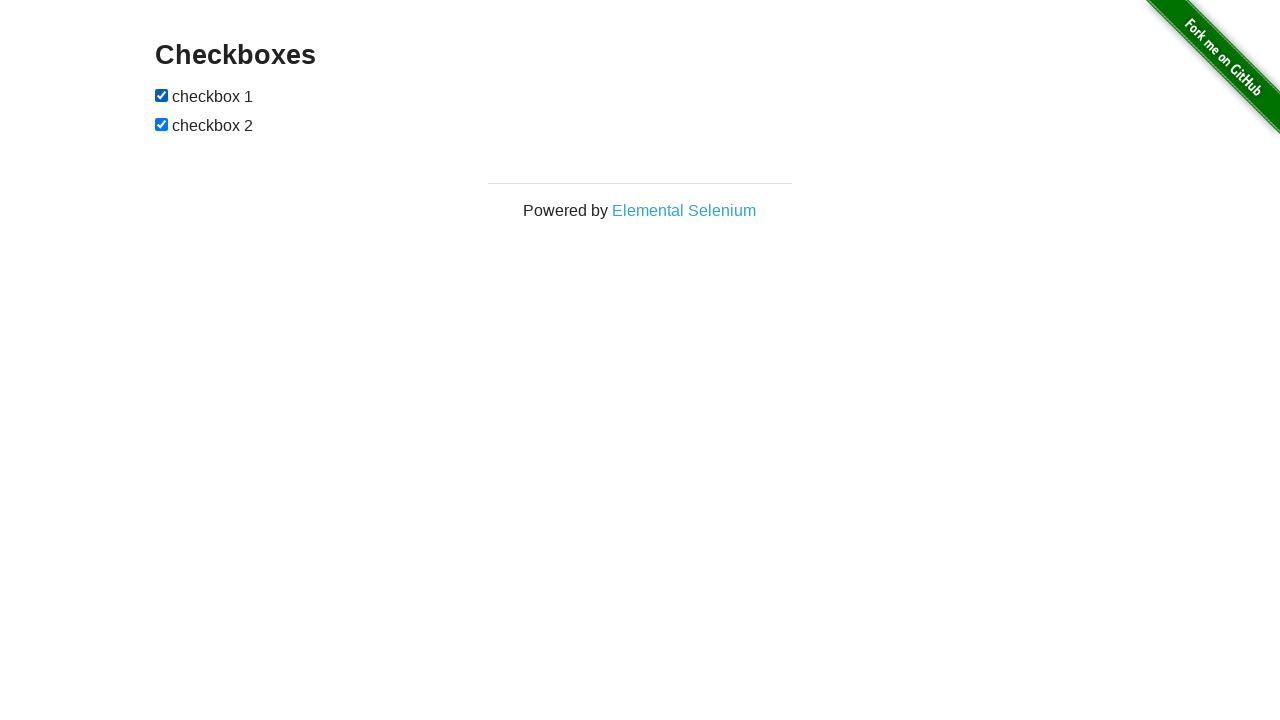

Second checkbox was already selected
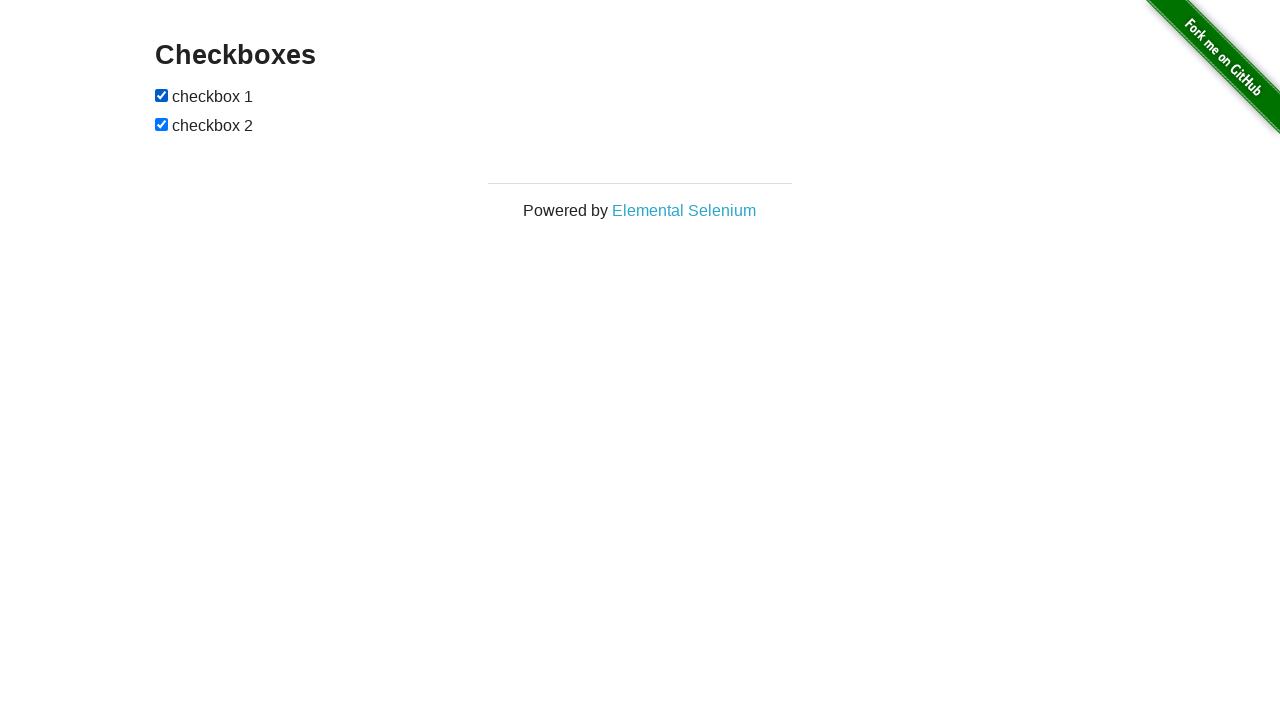

Both checkboxes are now selected
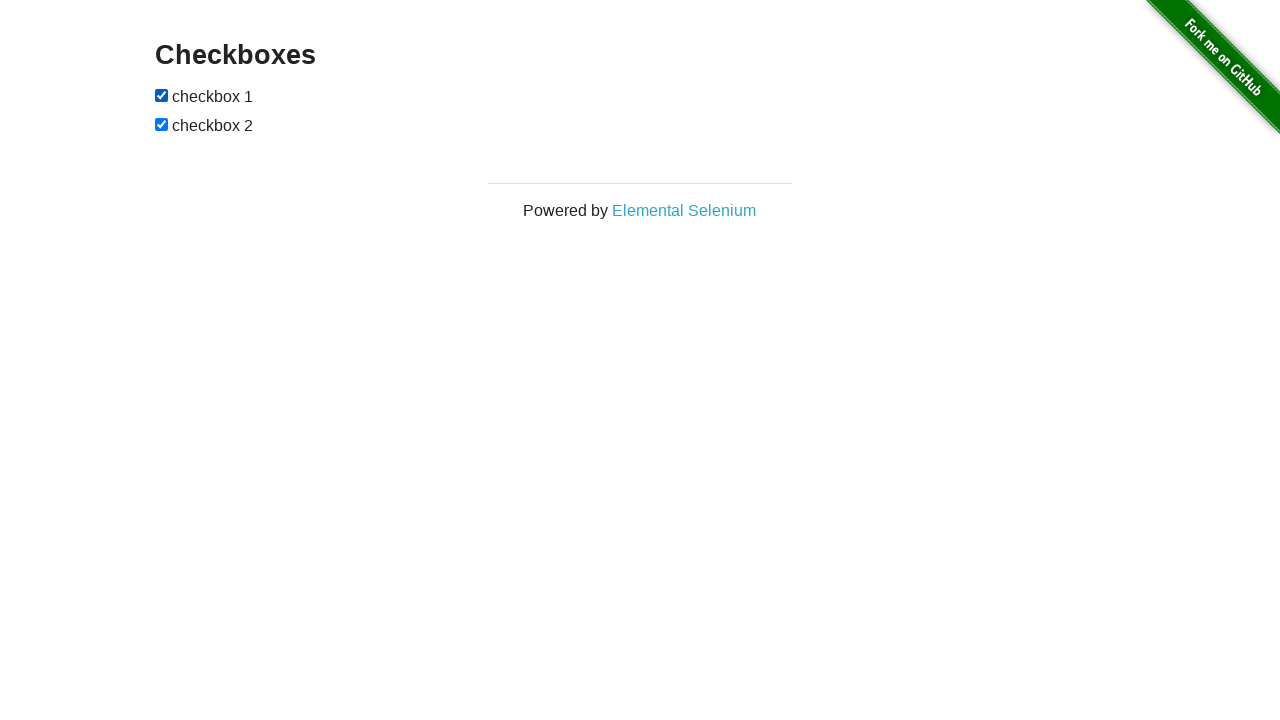

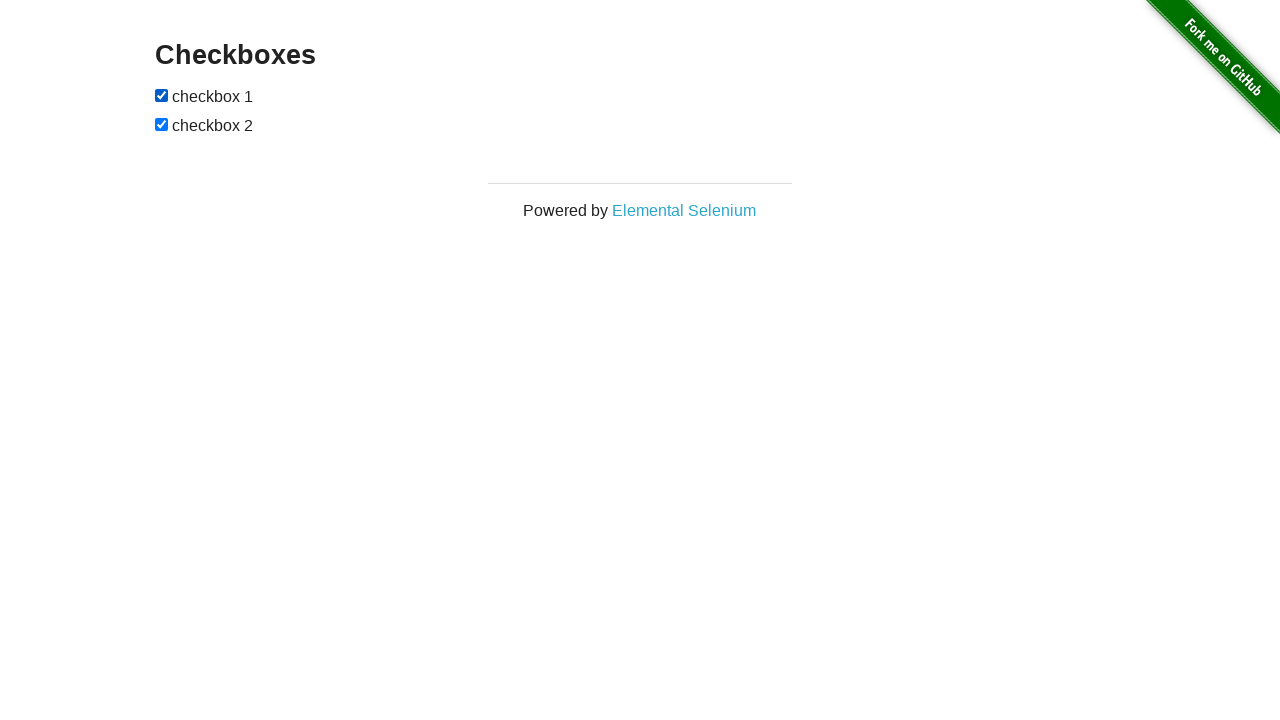